Tests explicit wait functionality by clicking a button and waiting for an element to become invisible

Starting URL: https://www.leafground.com/waits.xhtml

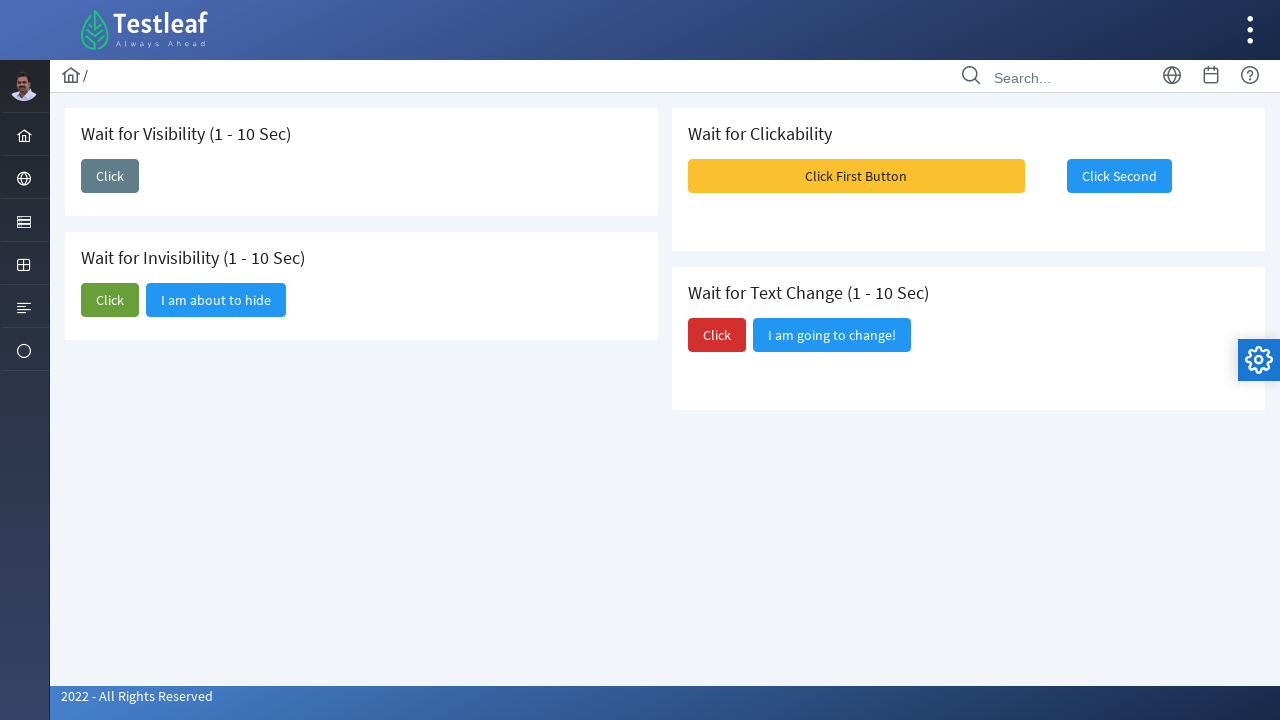

Clicked the second 'Click' button to trigger element visibility change at (110, 300) on (//span[text()='Click'])[2]
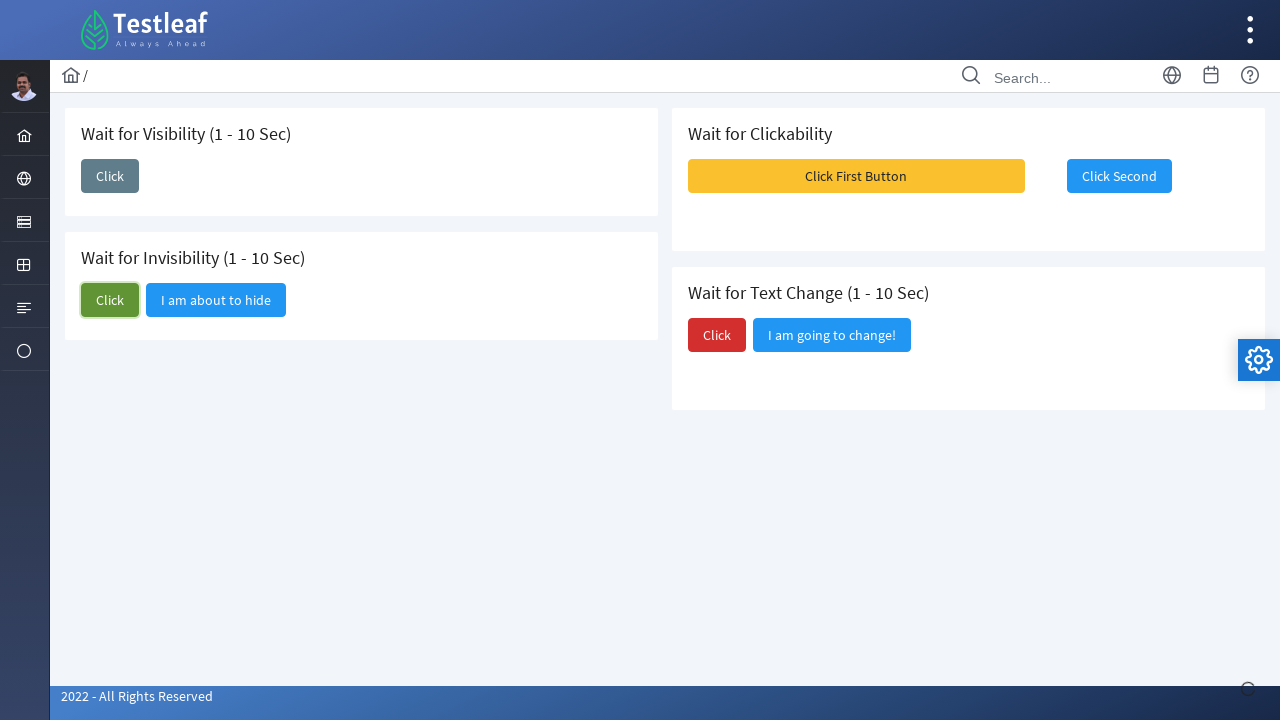

Waited for element containing 'I am about' text to become invisible
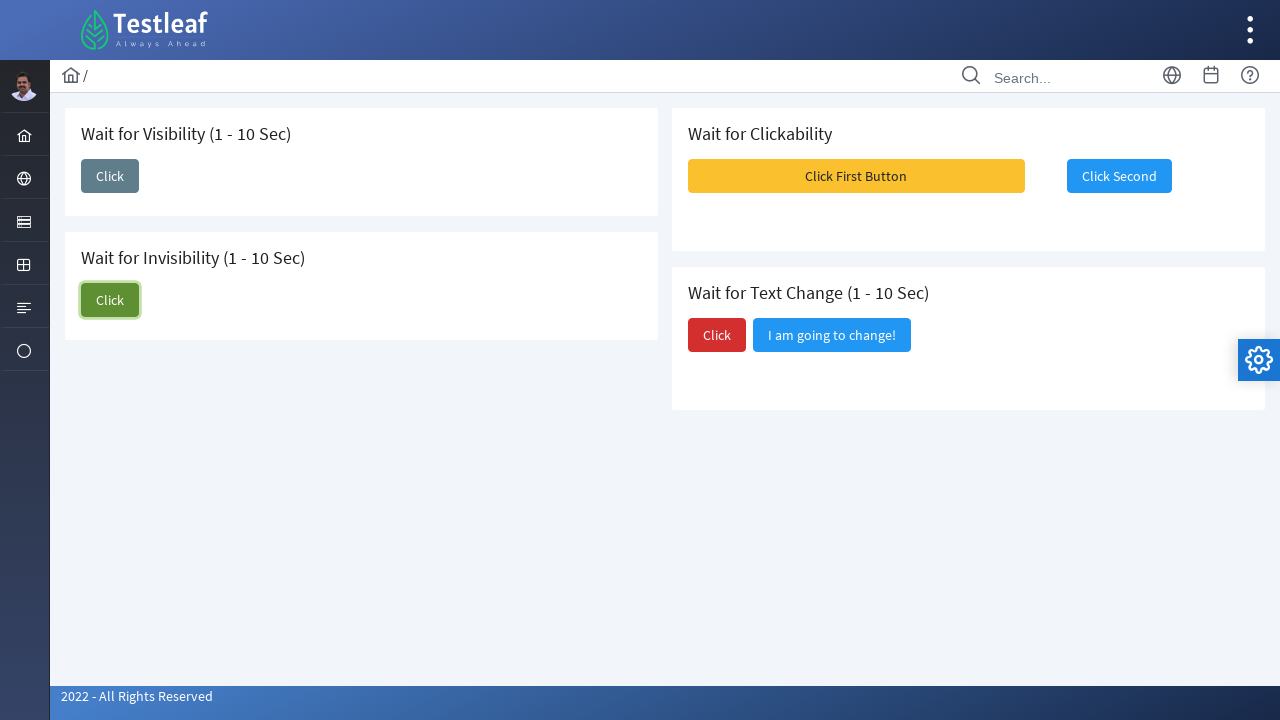

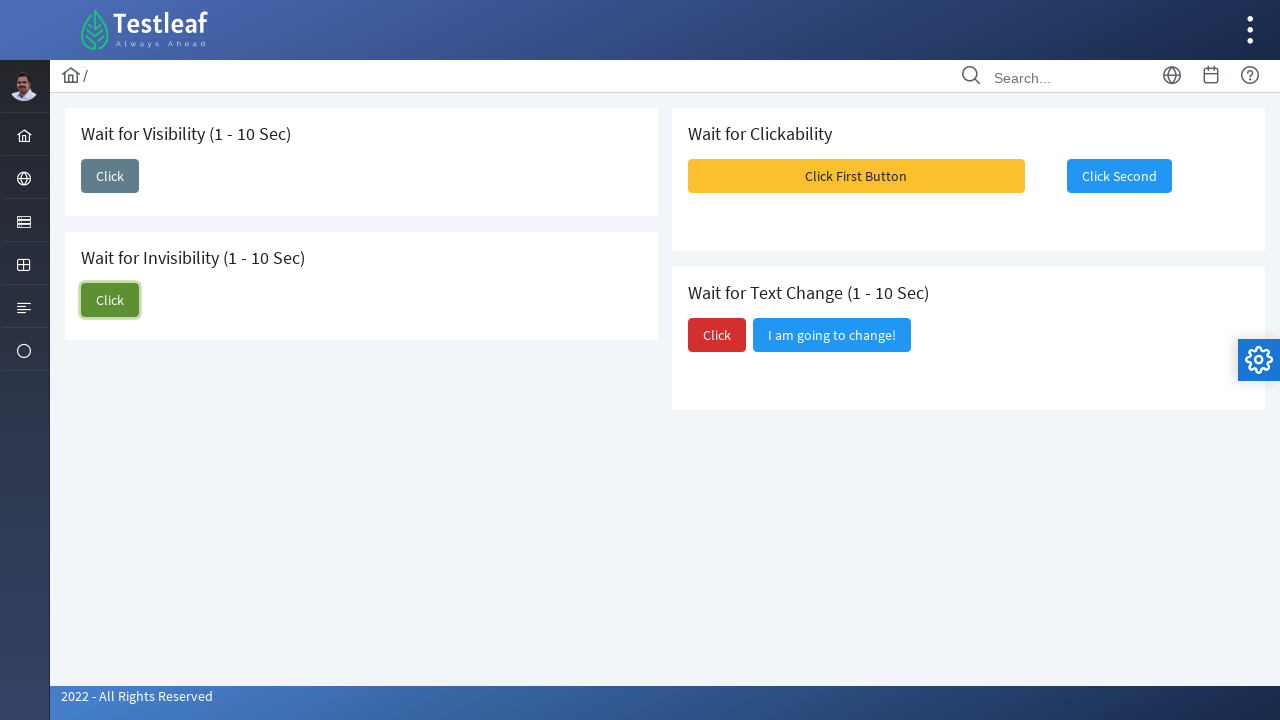